Tests adding multiple products (Broccoli, Cauliflower, Cucumber) to a shopping cart on an e-commerce practice site by iterating through a product list and clicking the add button for each matching product.

Starting URL: https://rahulshettyacademy.com/seleniumPractise/#/

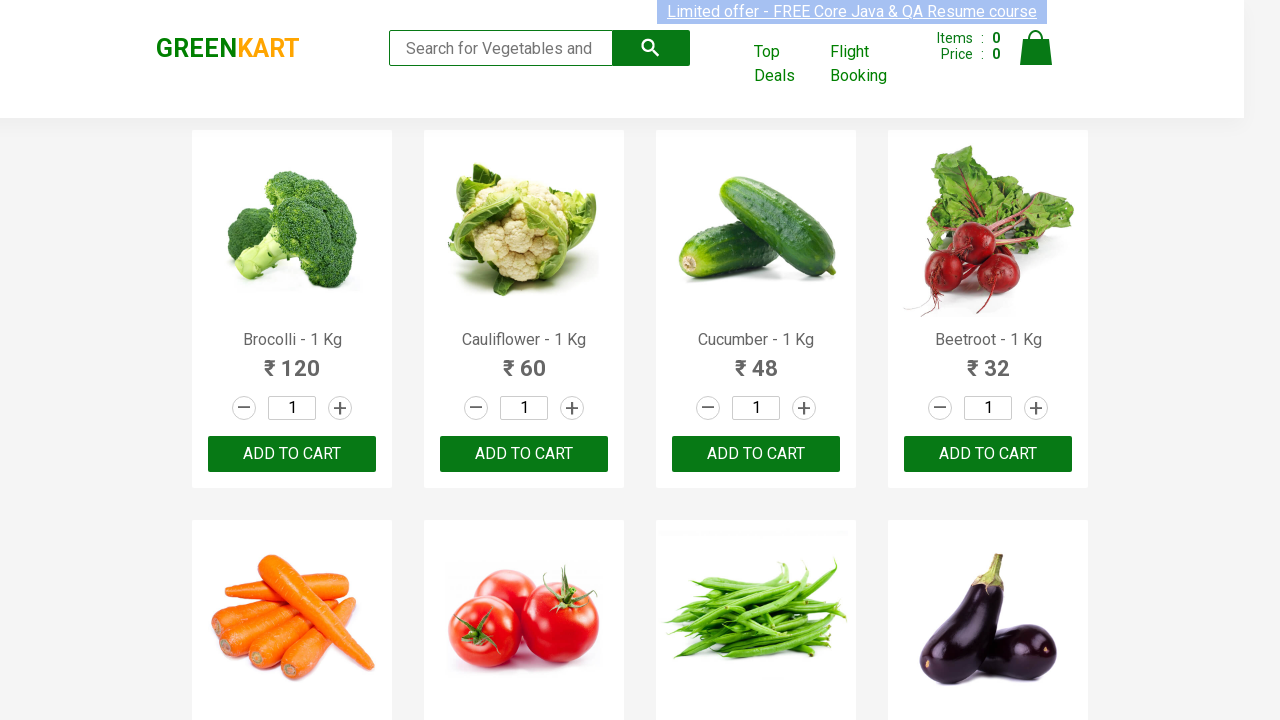

Waited for product list to load
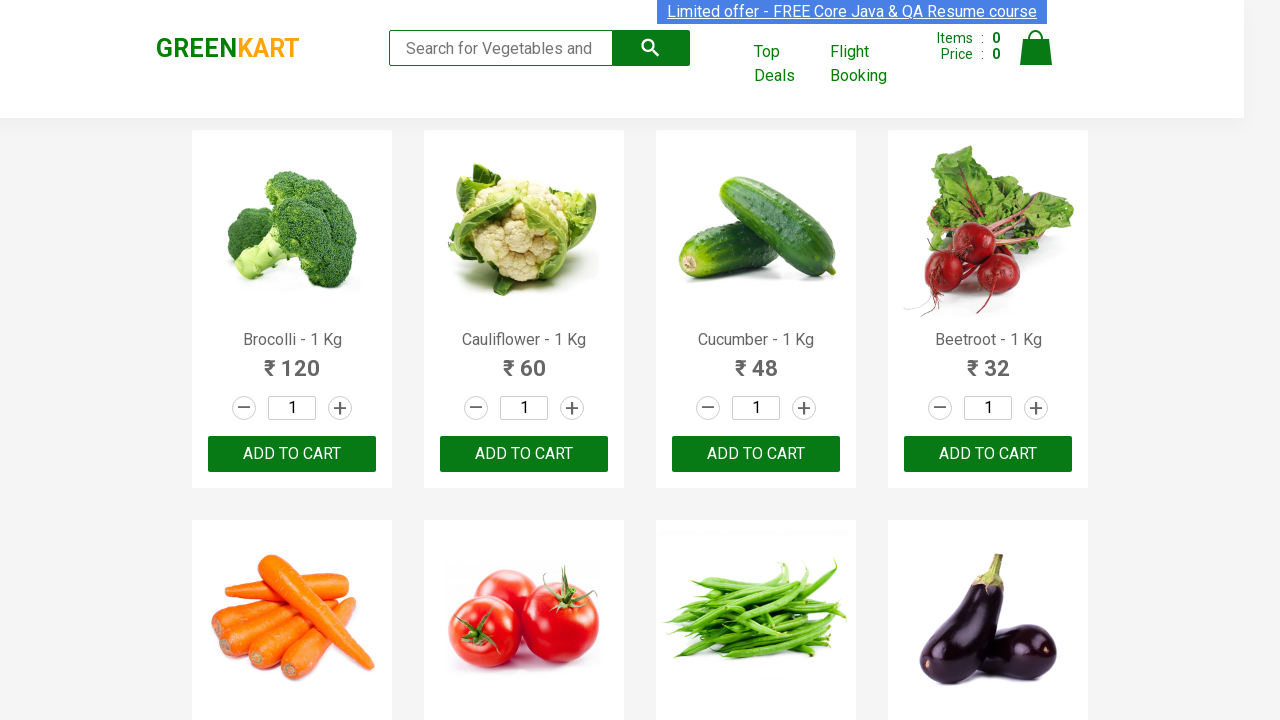

Clicked add to cart button for Brocol at (292, 454) on //h4[contains(text(),'Brocol')]/parent::div//div/button
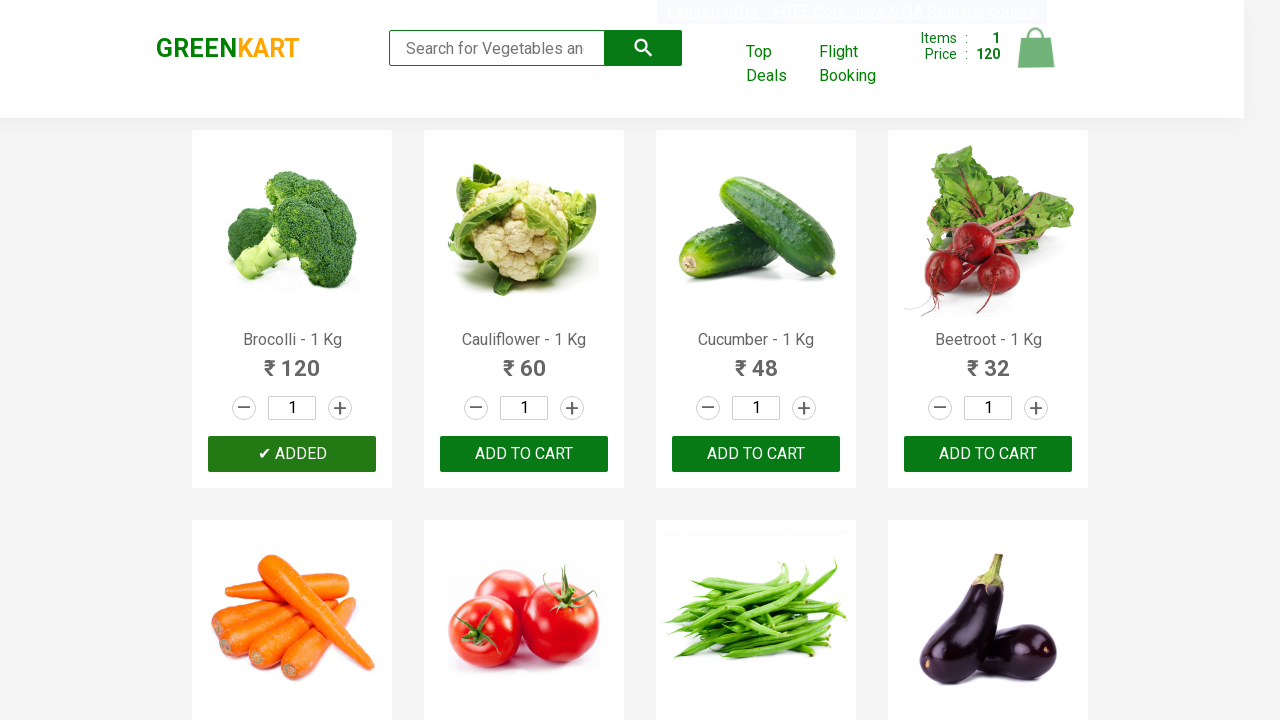

Clicked add to cart button for Cauliflower at (524, 454) on //h4[contains(text(),'Cauliflower')]/parent::div//div/button
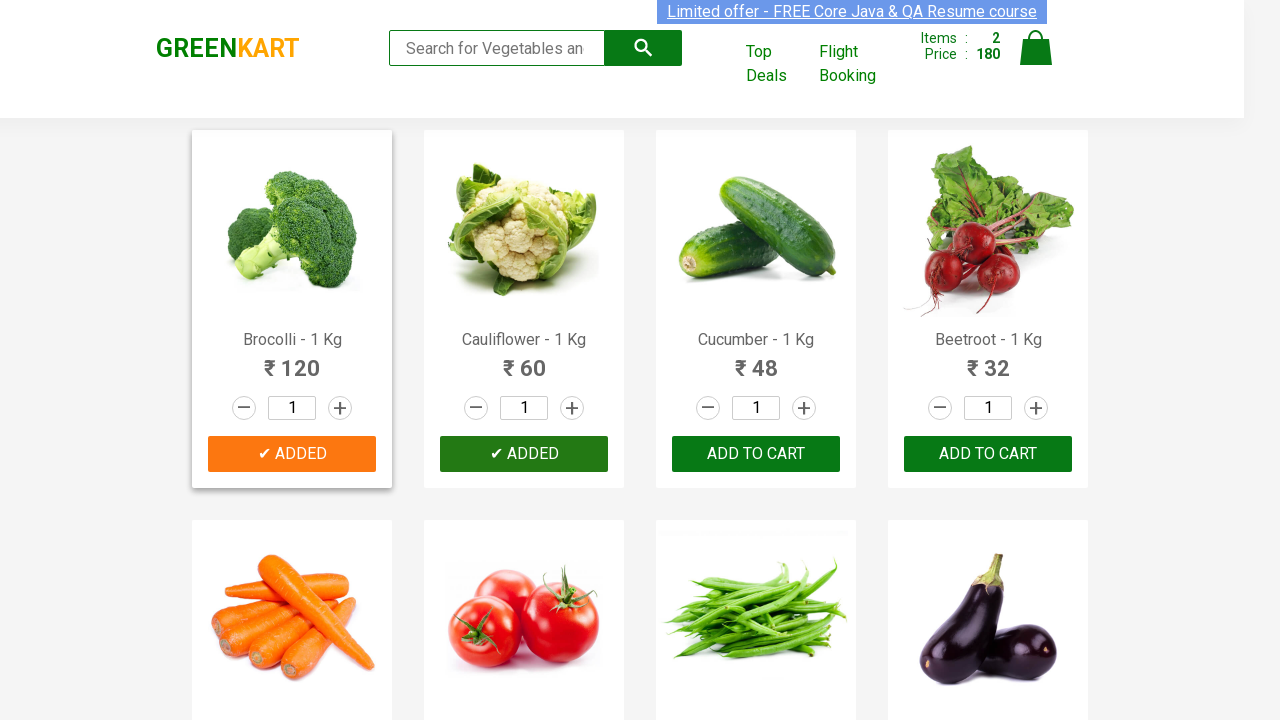

Clicked add to cart button for Cucumber at (756, 454) on //h4[contains(text(),'Cucumber')]/parent::div//div/button
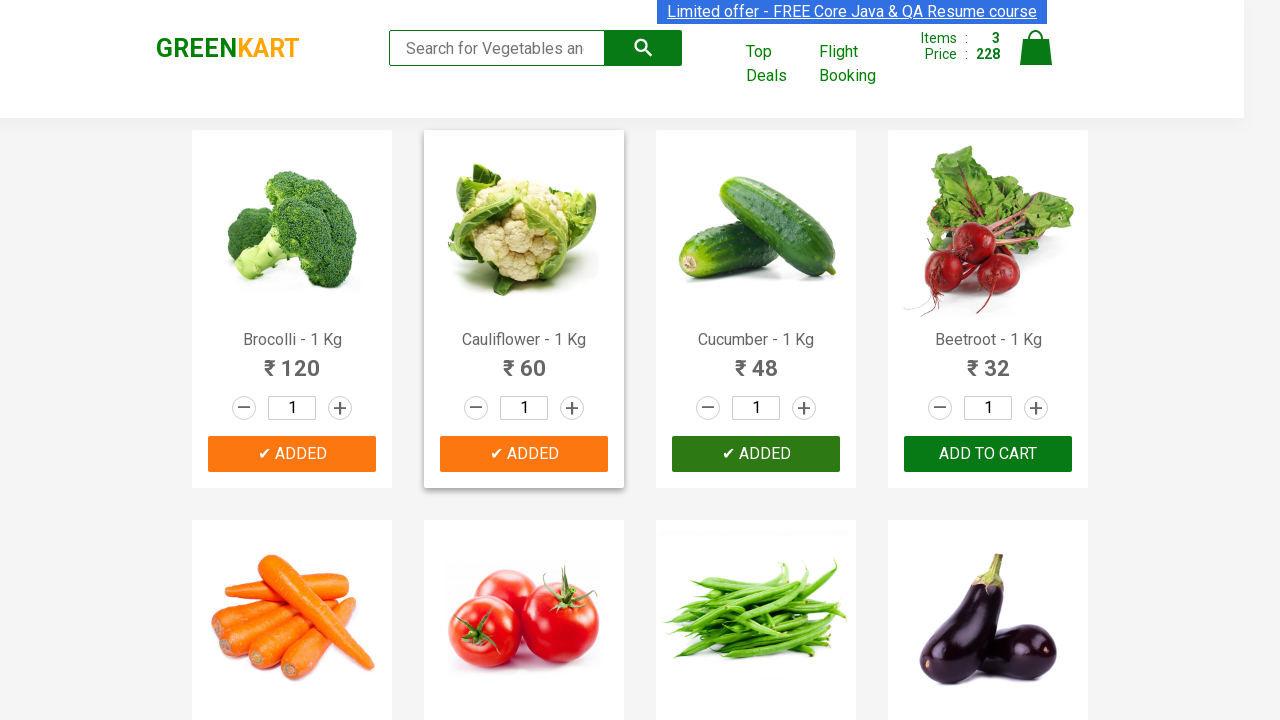

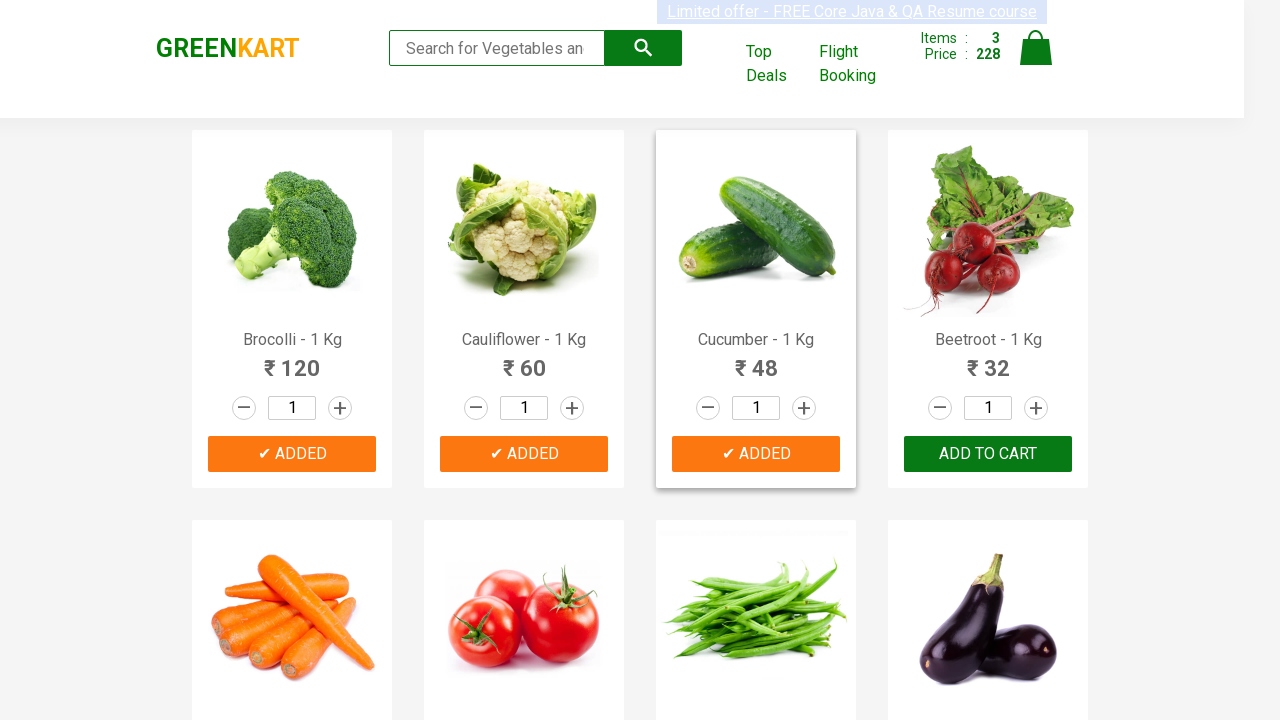